Tests handling JavaScript alerts by accepting and dismissing different types of alerts

Starting URL: https://demoqa.com/alerts

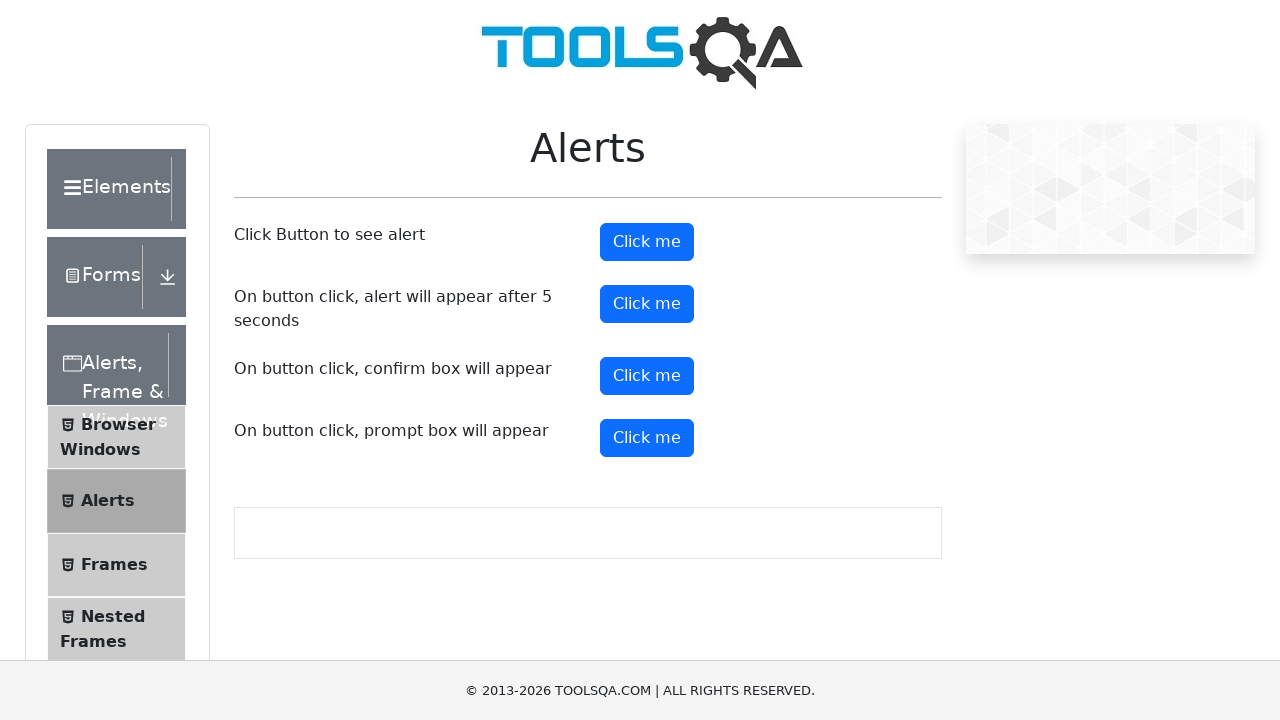

Set up dialog handler to accept alerts
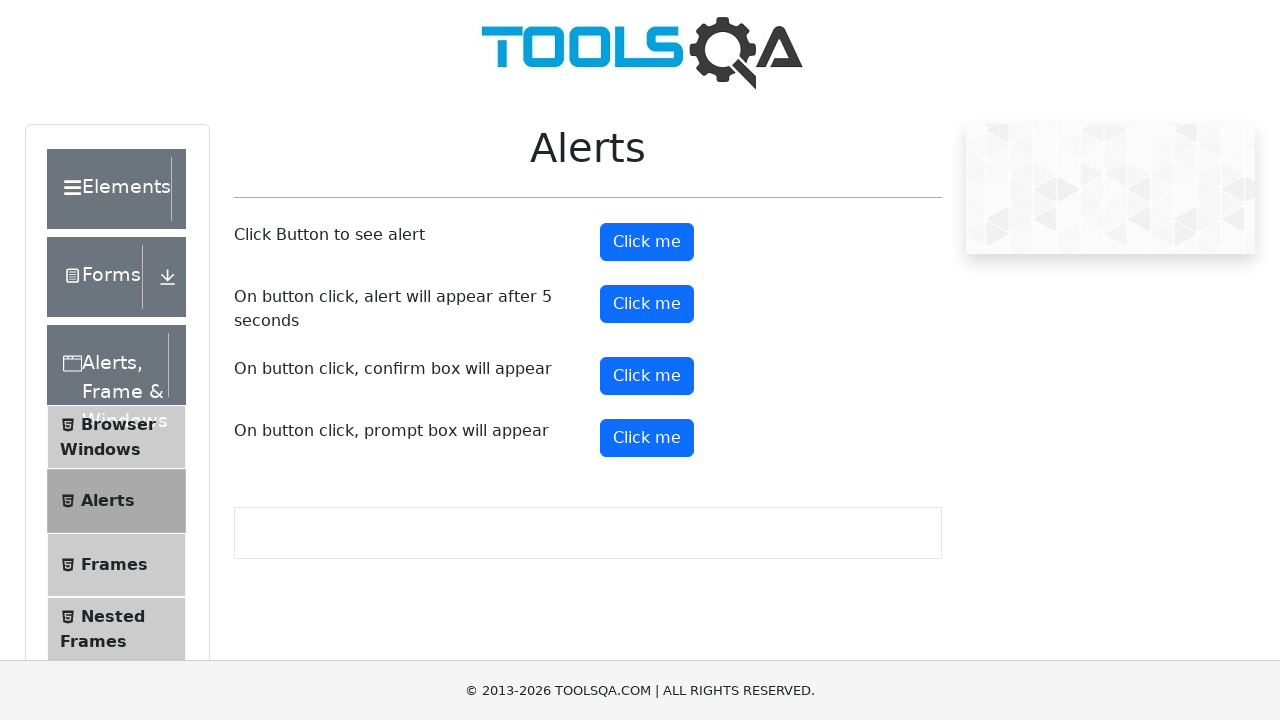

Clicked alert button and accepted the alert at (647, 242) on button#alertButton
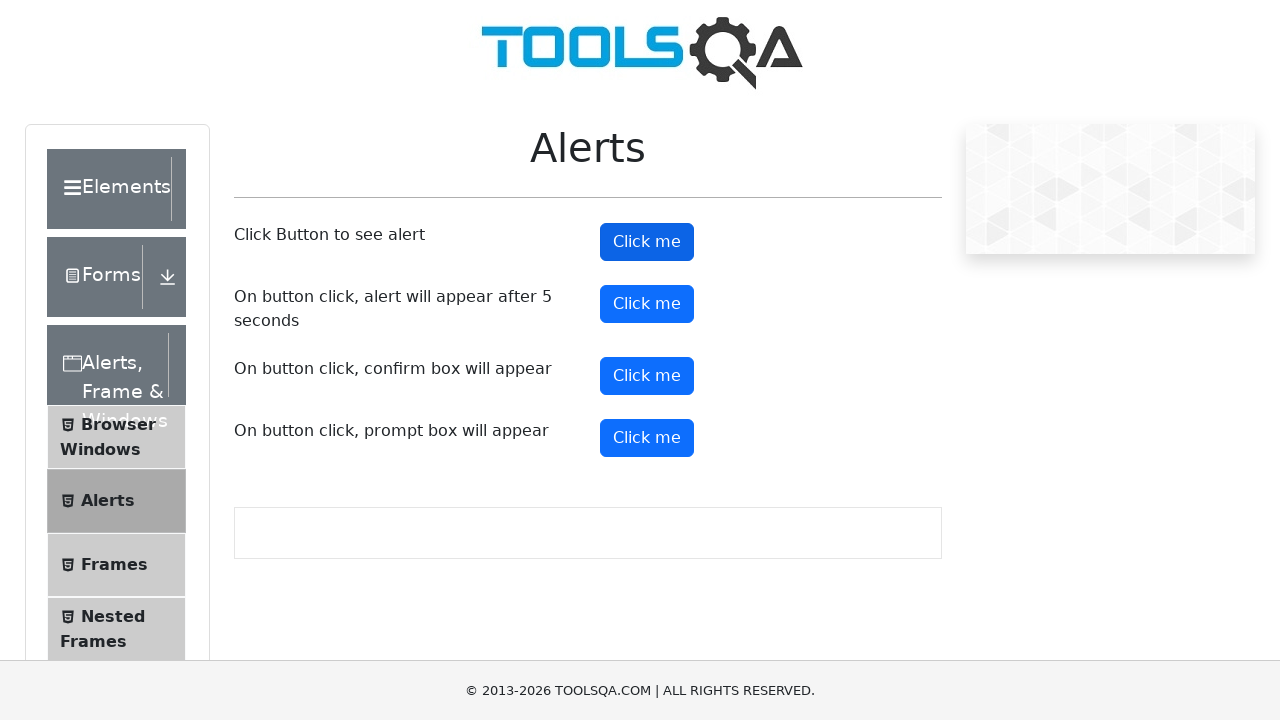

Clicked timer alert button at (647, 304) on button#timerAlertButton
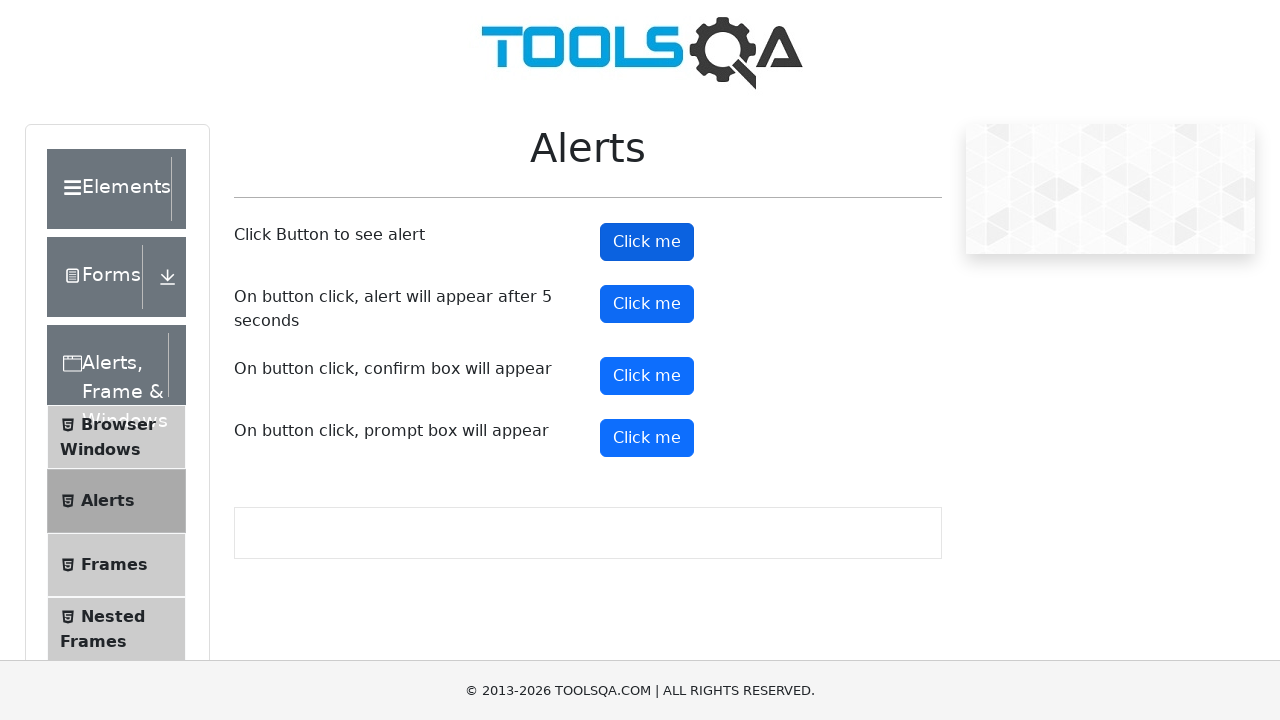

Set up dialog handler to dismiss alerts
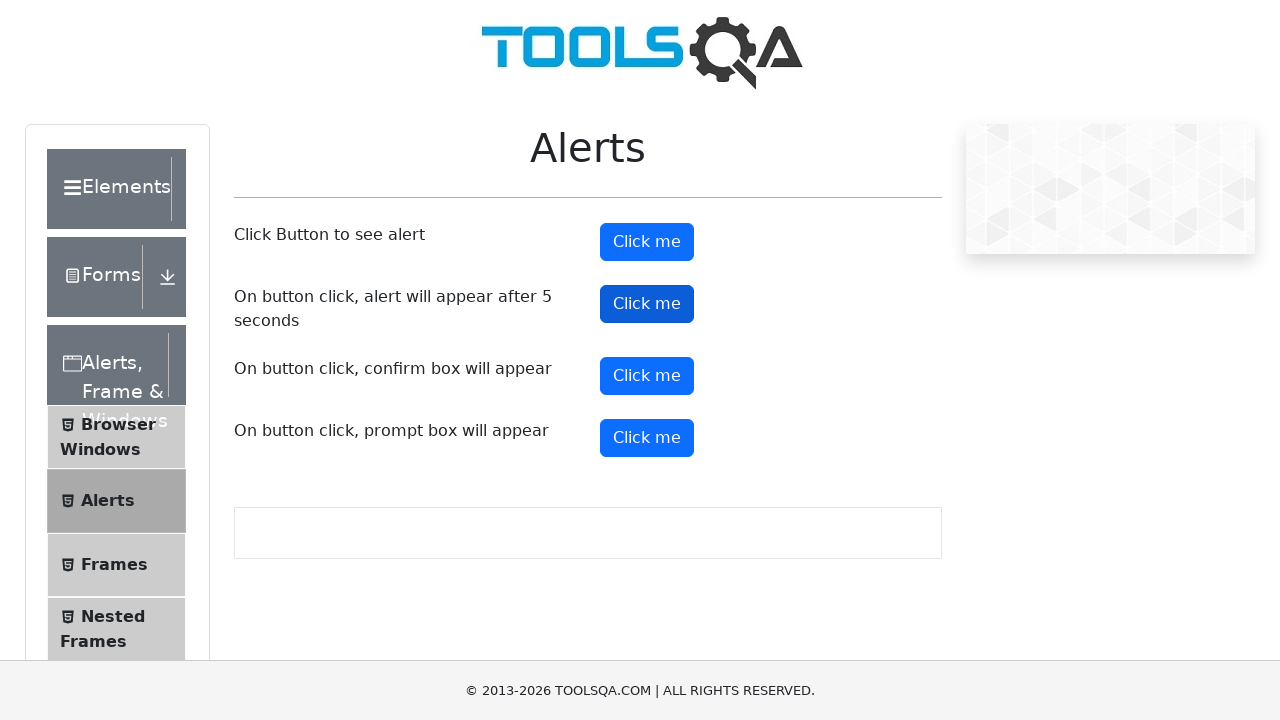

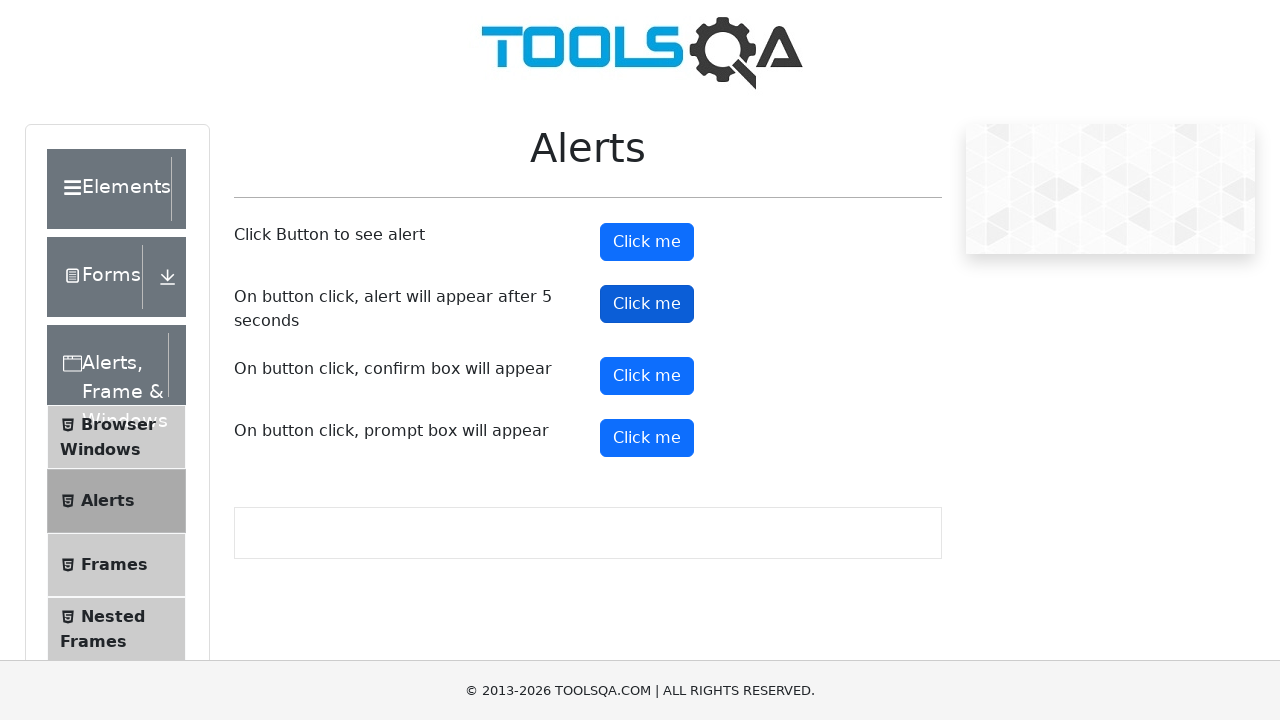